Tests dynamic controls page with explicit waits by clicking Remove button, waiting for "It's gone!" message, then clicking Add button and waiting for "It's back!" message

Starting URL: https://the-internet.herokuapp.com/dynamic_controls

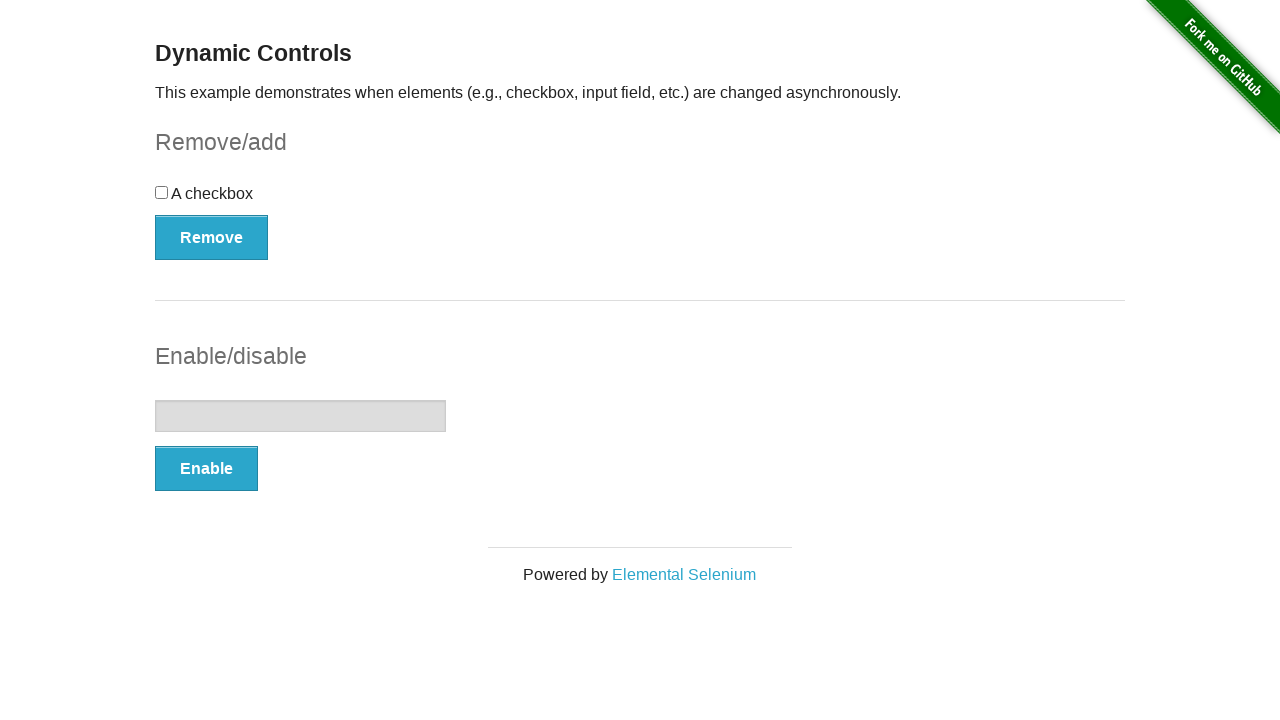

Clicked Remove button to trigger dynamic control removal at (212, 237) on xpath=//button[@onclick='swapCheckbox()']
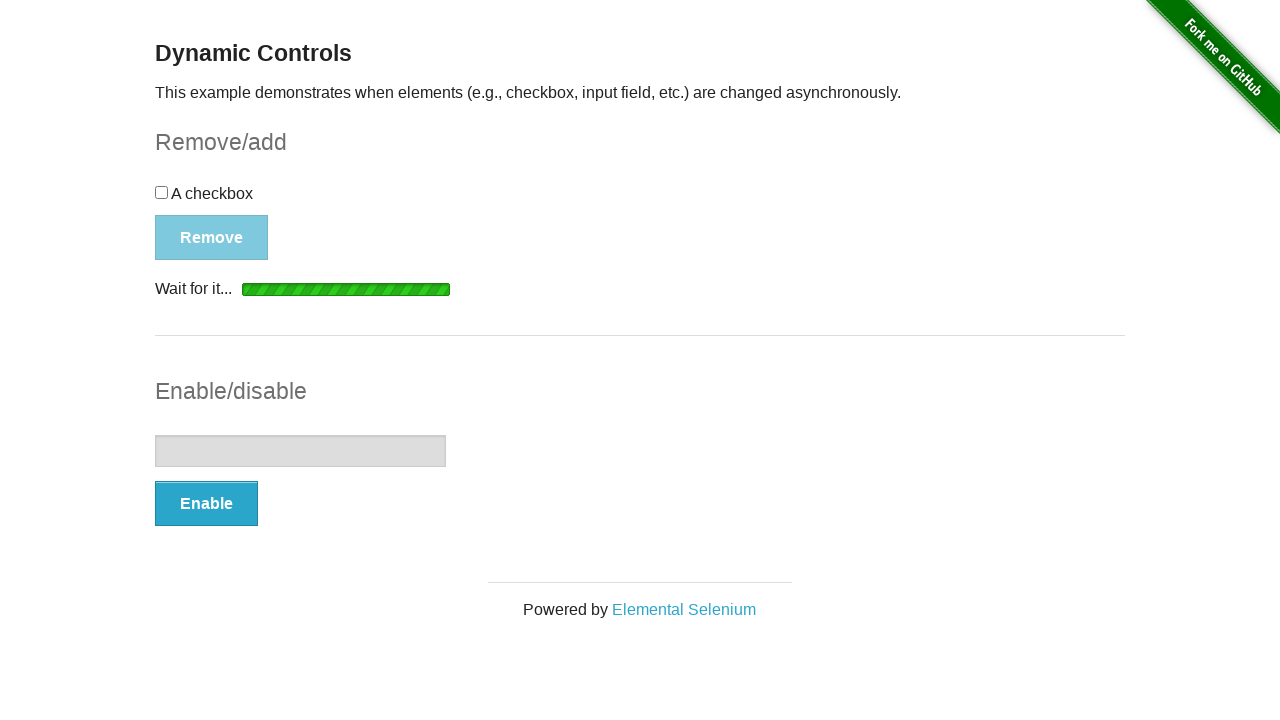

Waited for and confirmed 'It's gone!' message appeared
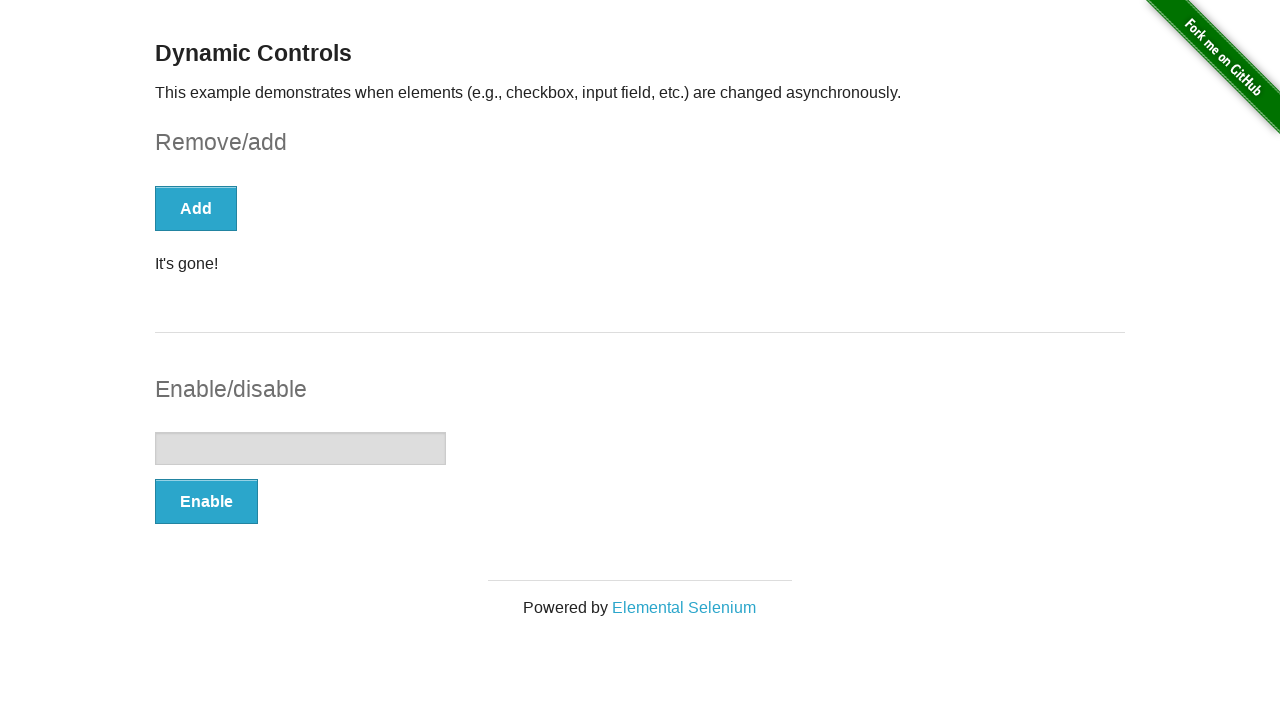

Clicked Add button to restore dynamic control at (196, 208) on xpath=//button[text()='Add']
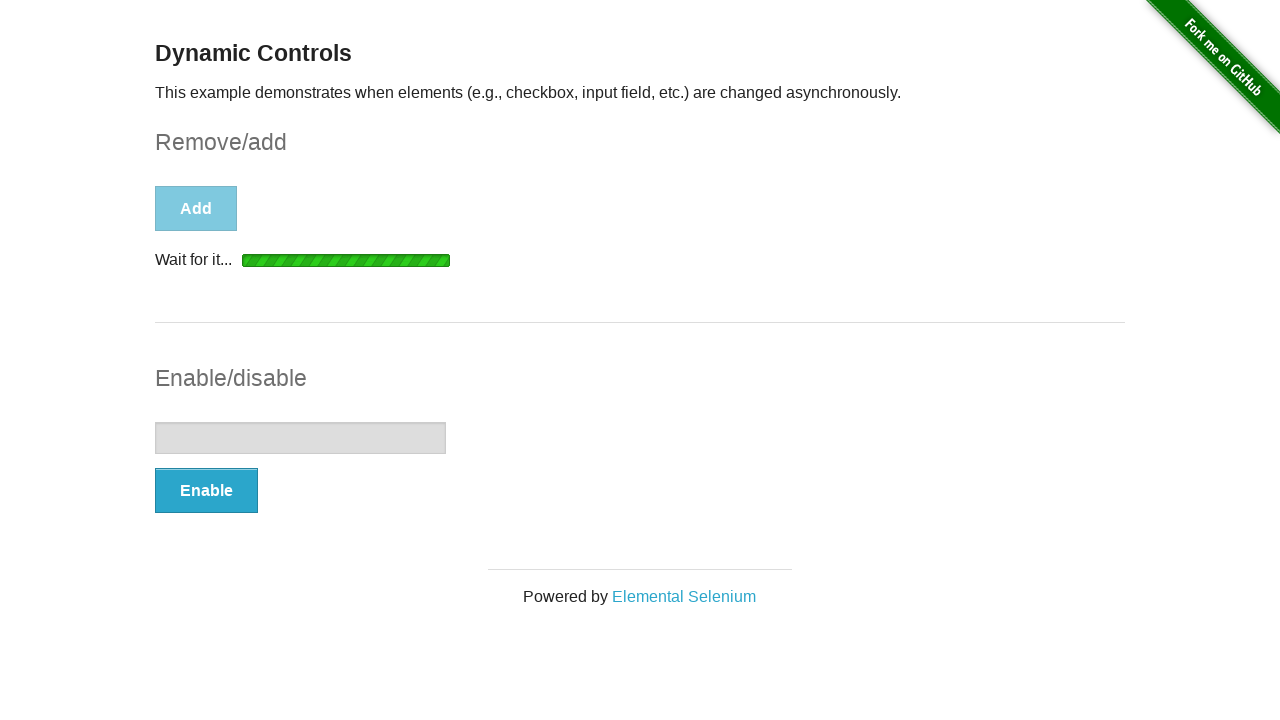

Waited for and confirmed 'It's back!' message appeared
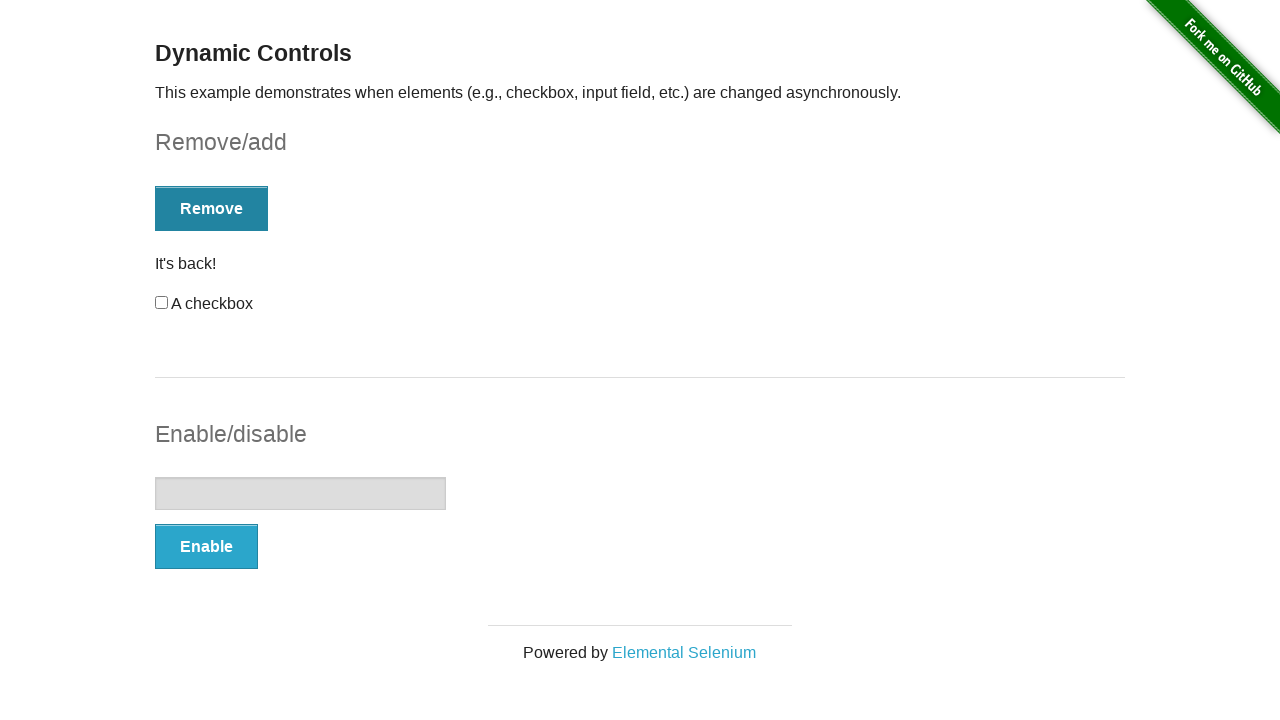

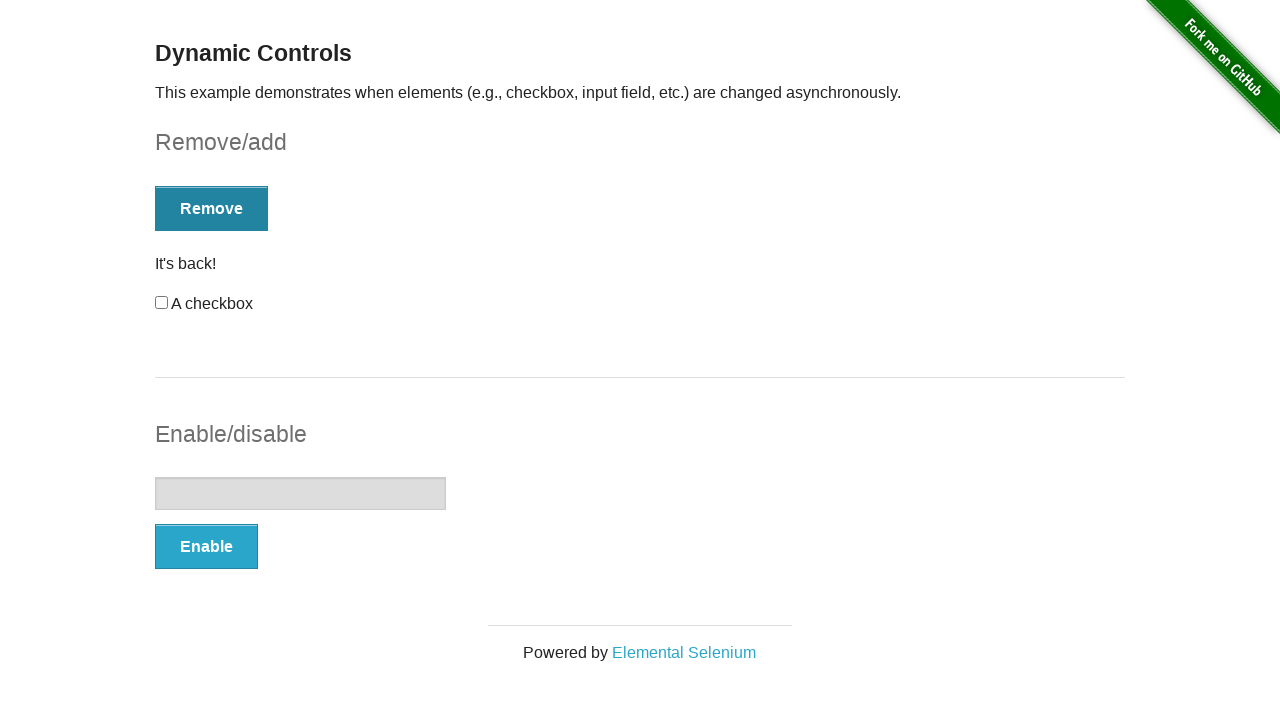